Tests the search functionality on Olimpica e-commerce website by entering a product query in the search field and submitting it, then verifying that search results are displayed.

Starting URL: https://www.olimpica.com/

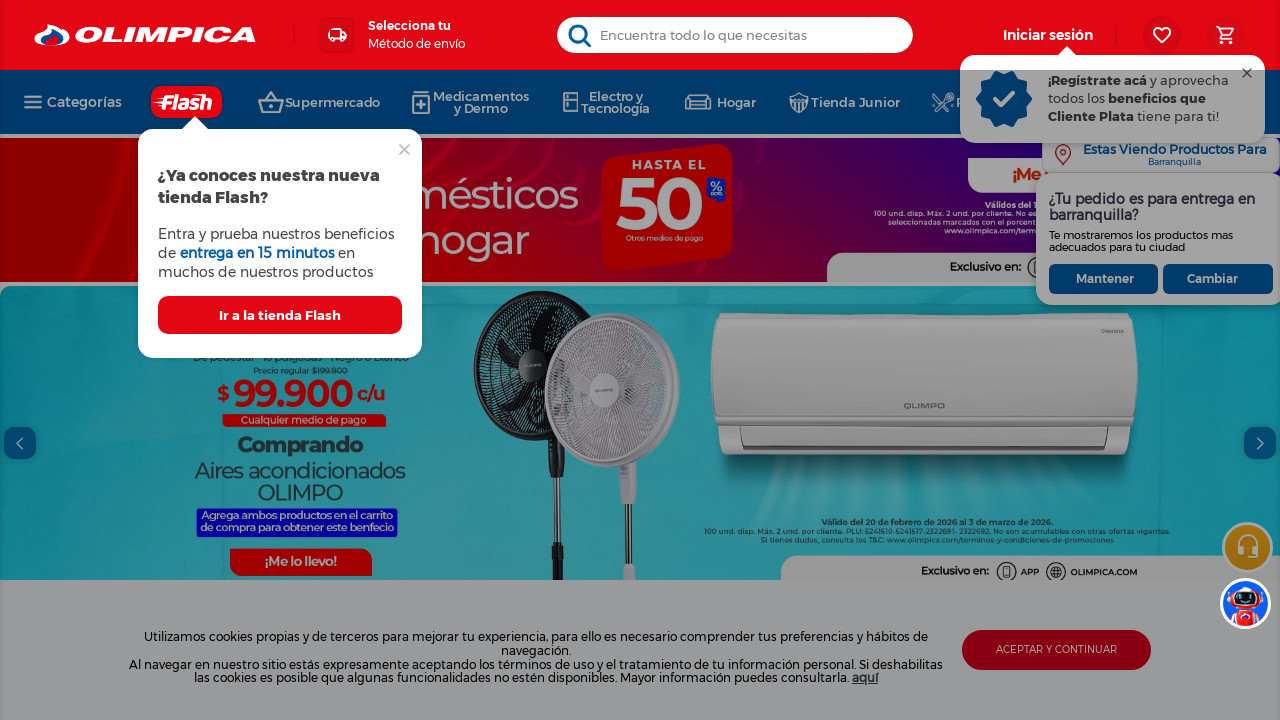

Search input field loaded and ready
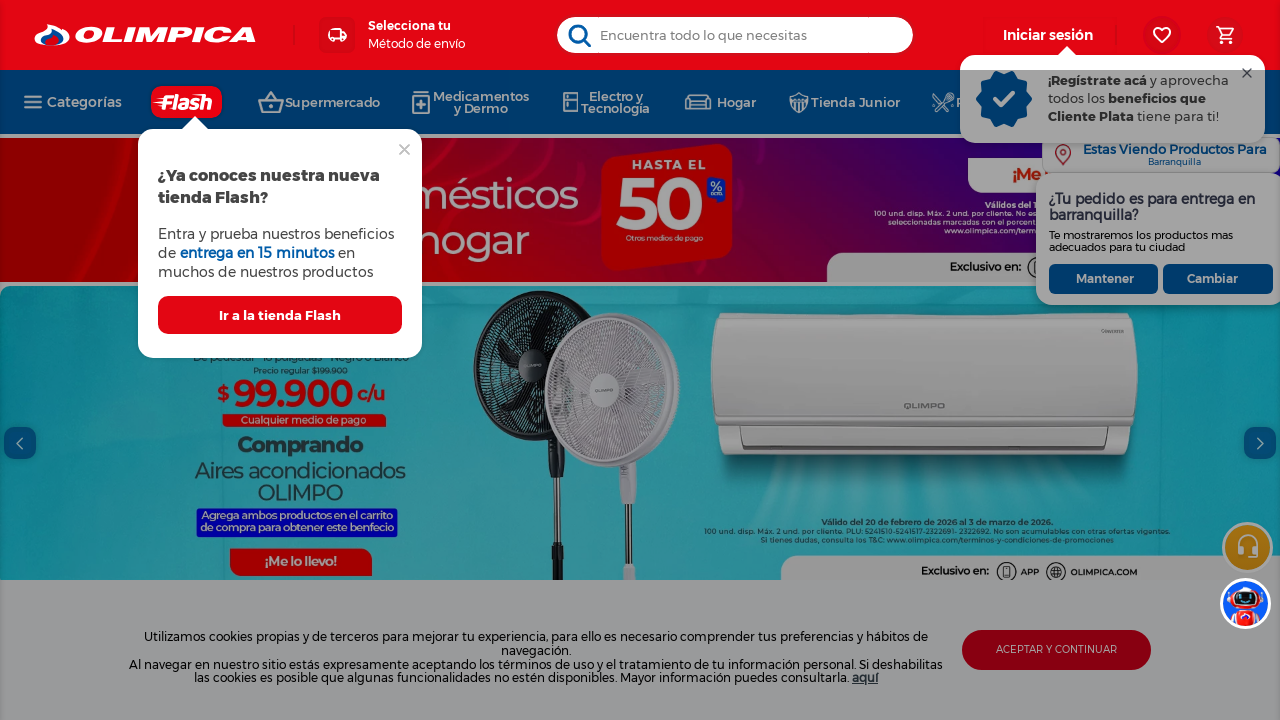

Clicked on search input field at (734, 35) on input#downshift-0-input
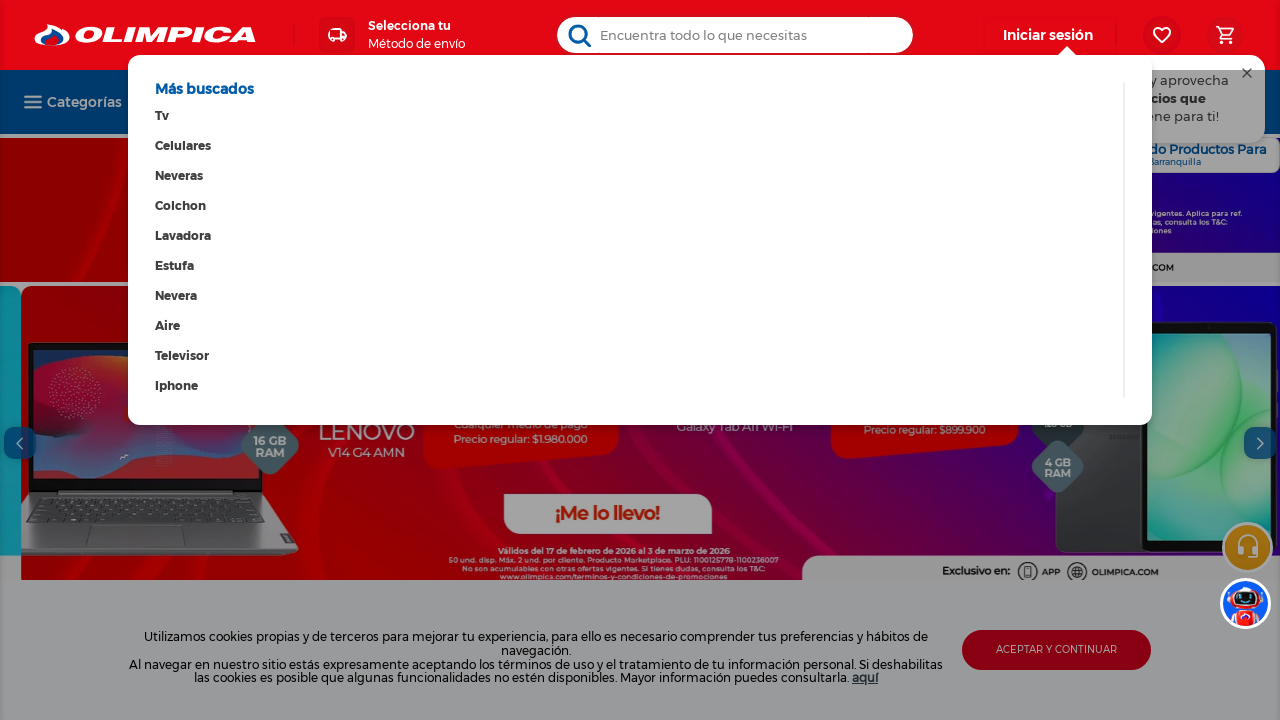

Typed 'arroz' in search field
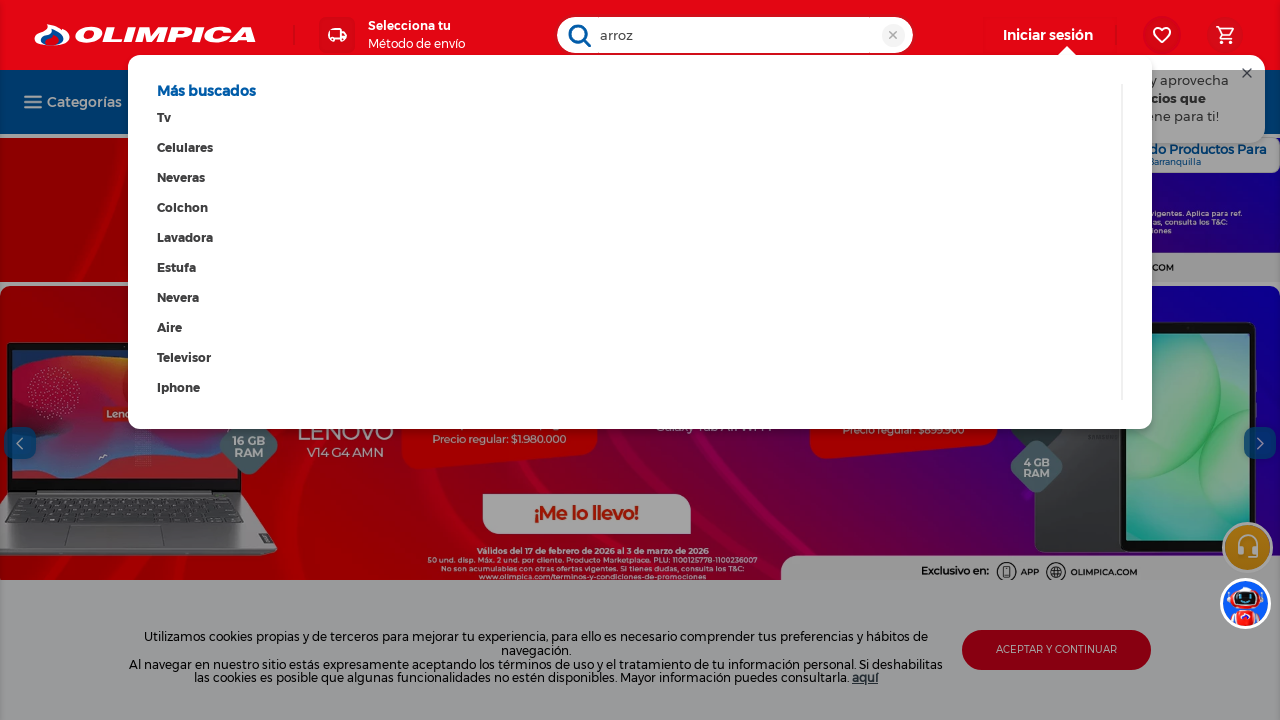

Pressed Enter to submit search query
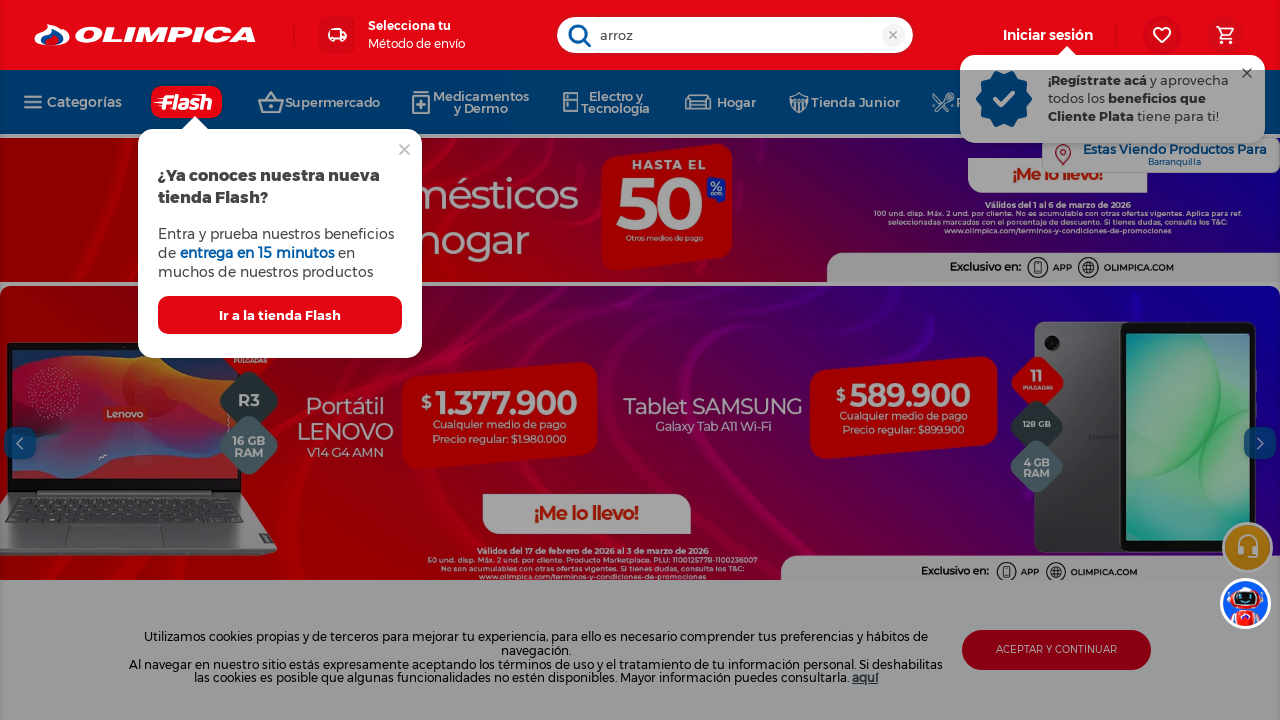

Search results loaded successfully
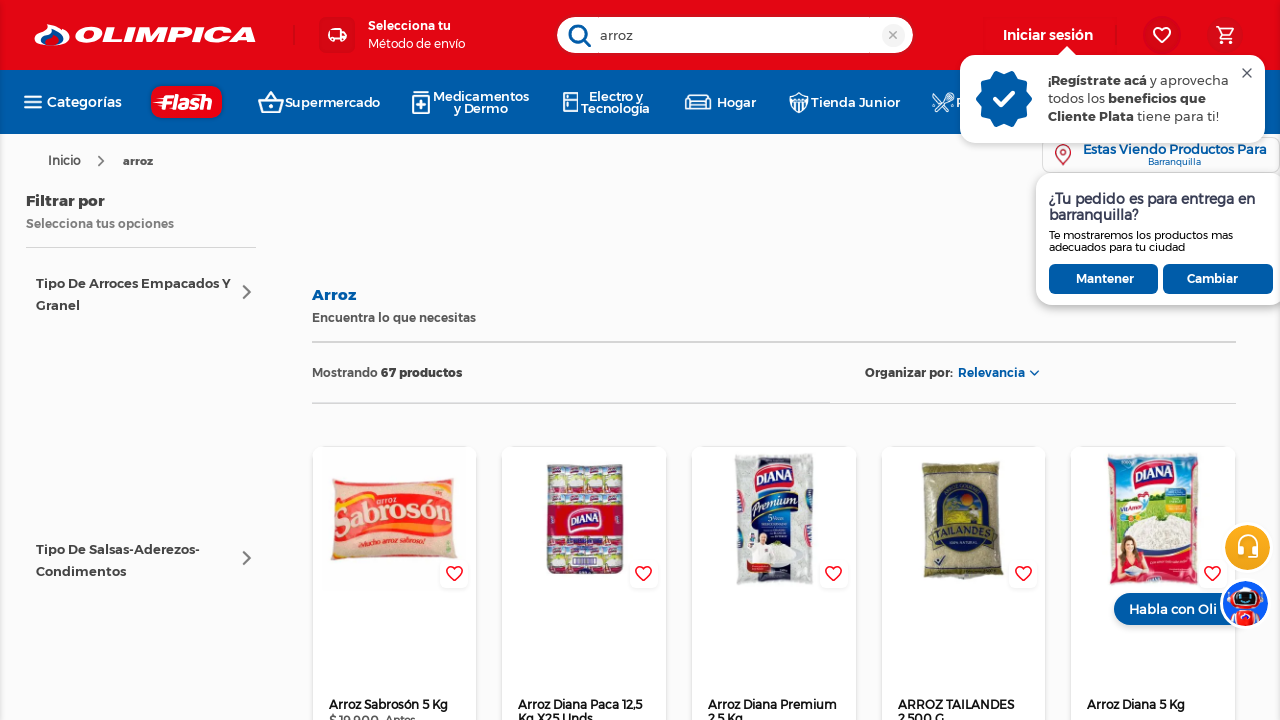

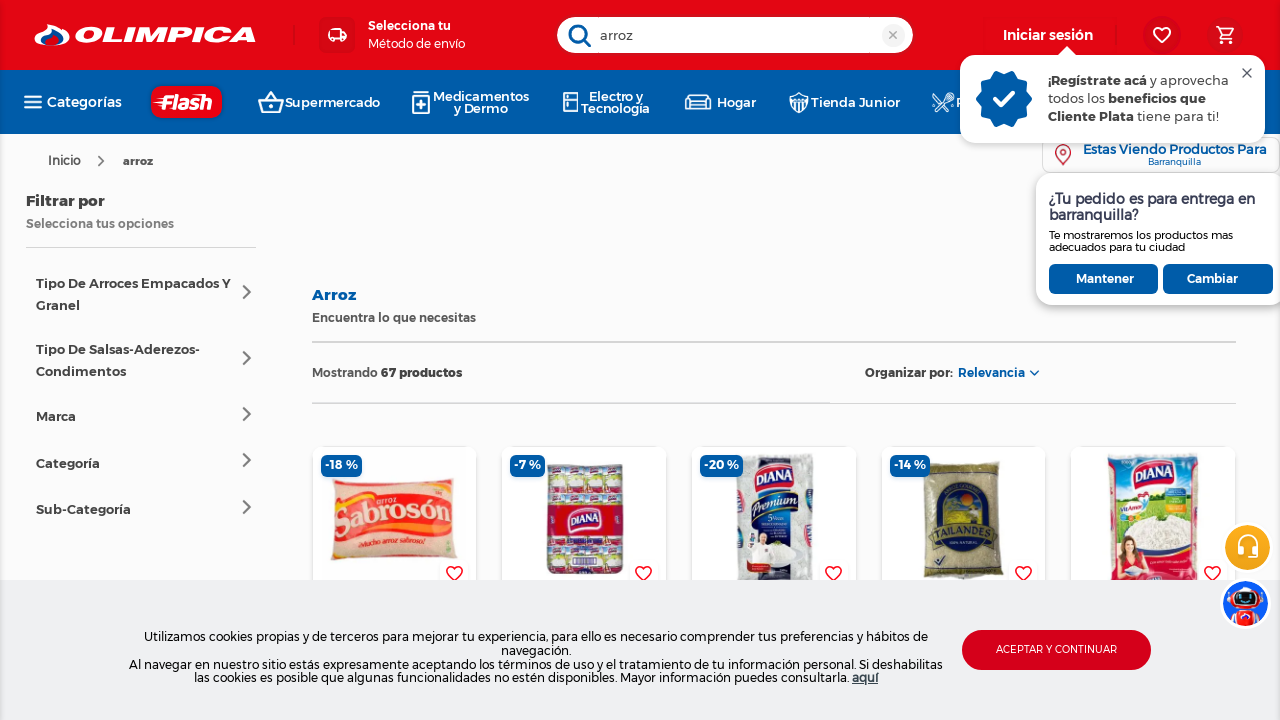